Tests dynamic element loading by clicking a button that triggers delayed element appearance, then fills the newly visible text field

Starting URL: https://www.hyrtutorials.com/p/waits-demo.html

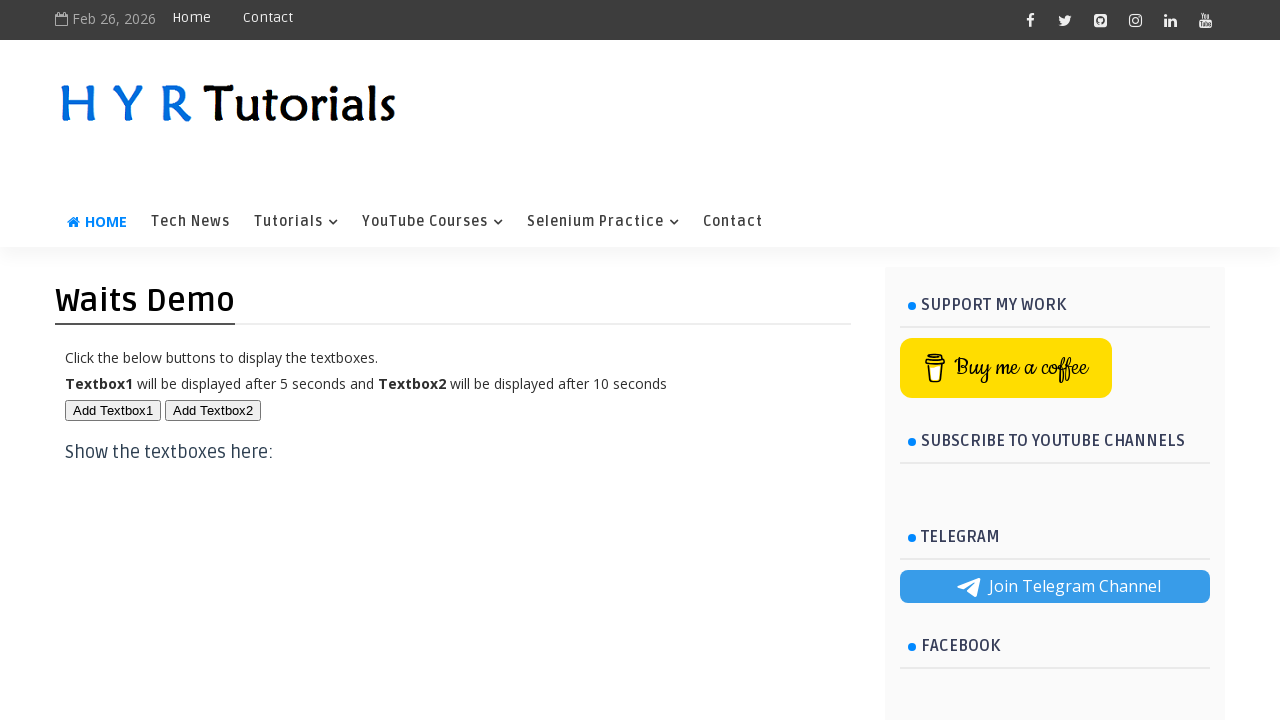

Navigated to waits demo page
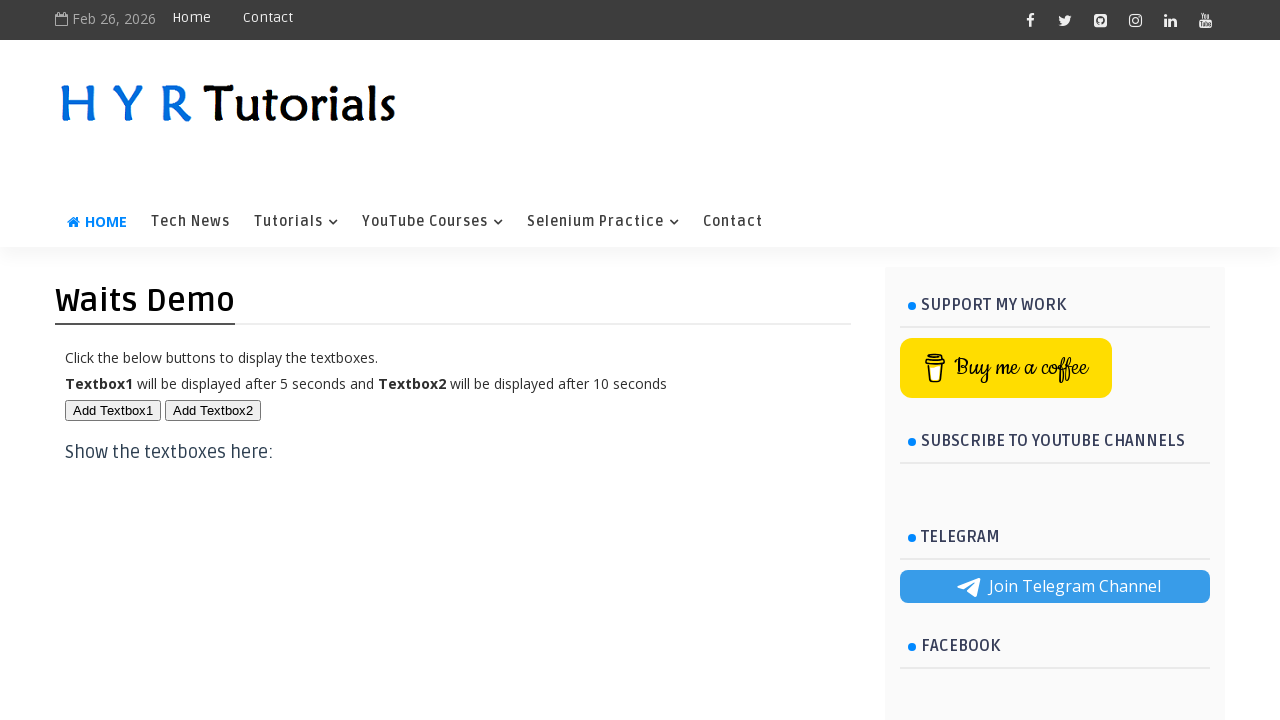

Clicked button to trigger dynamic element loading at (113, 410) on #btn1
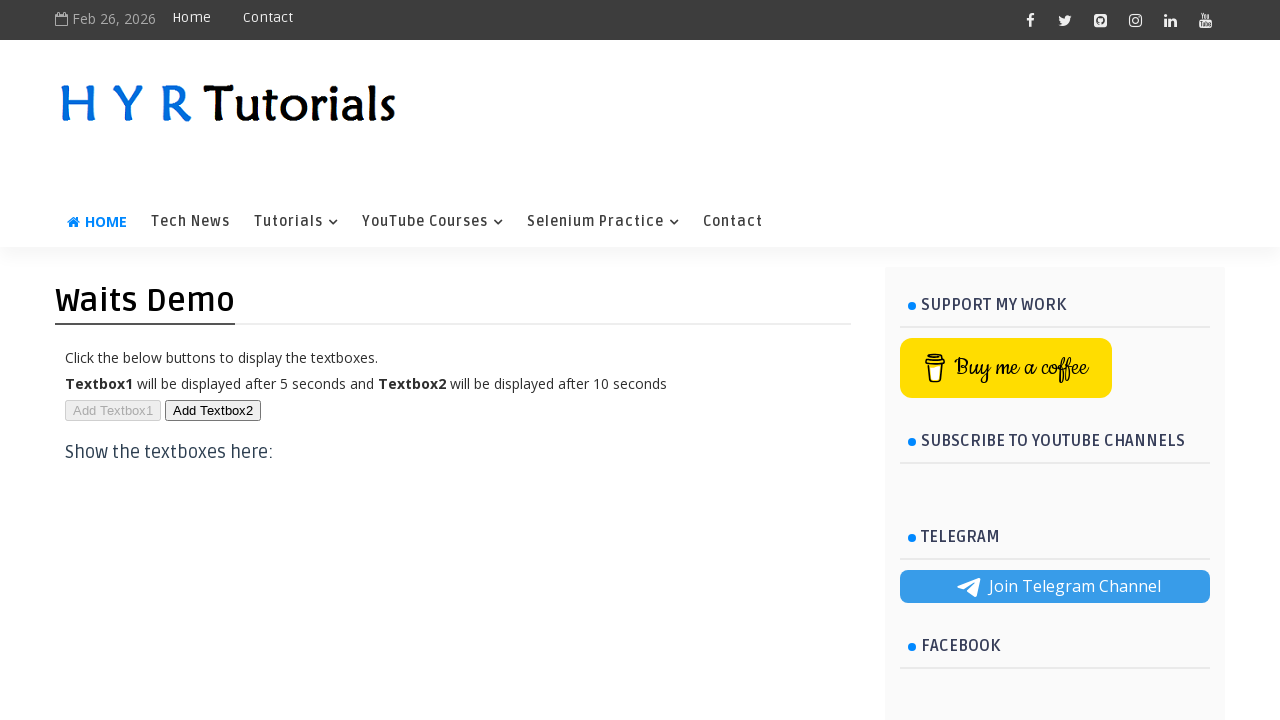

Text field appeared after button click
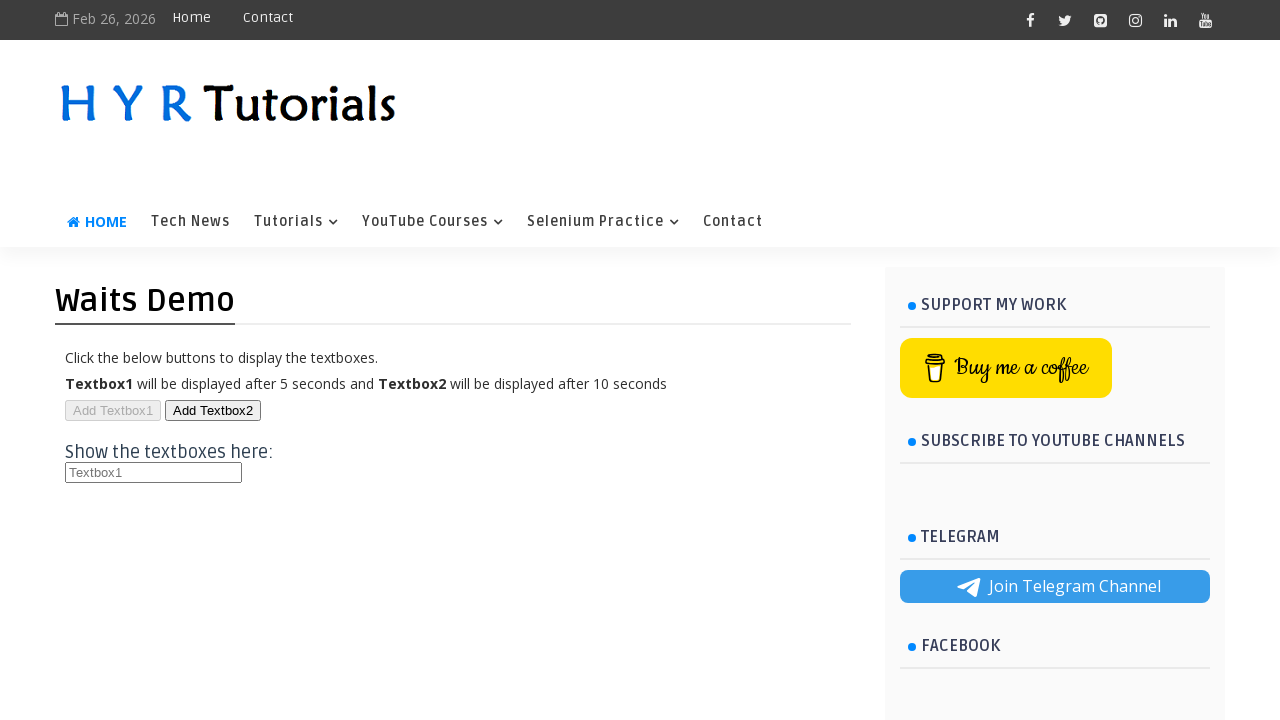

Filled text field with 'Soundarya' on #txt1
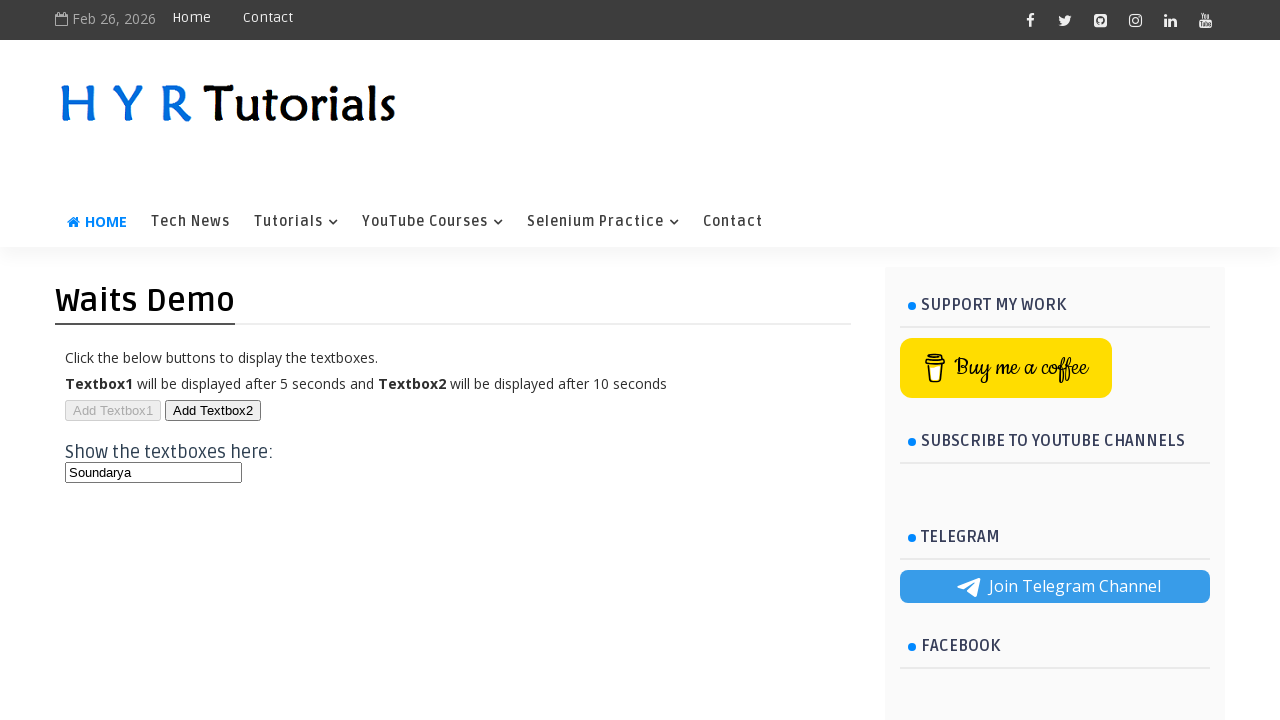

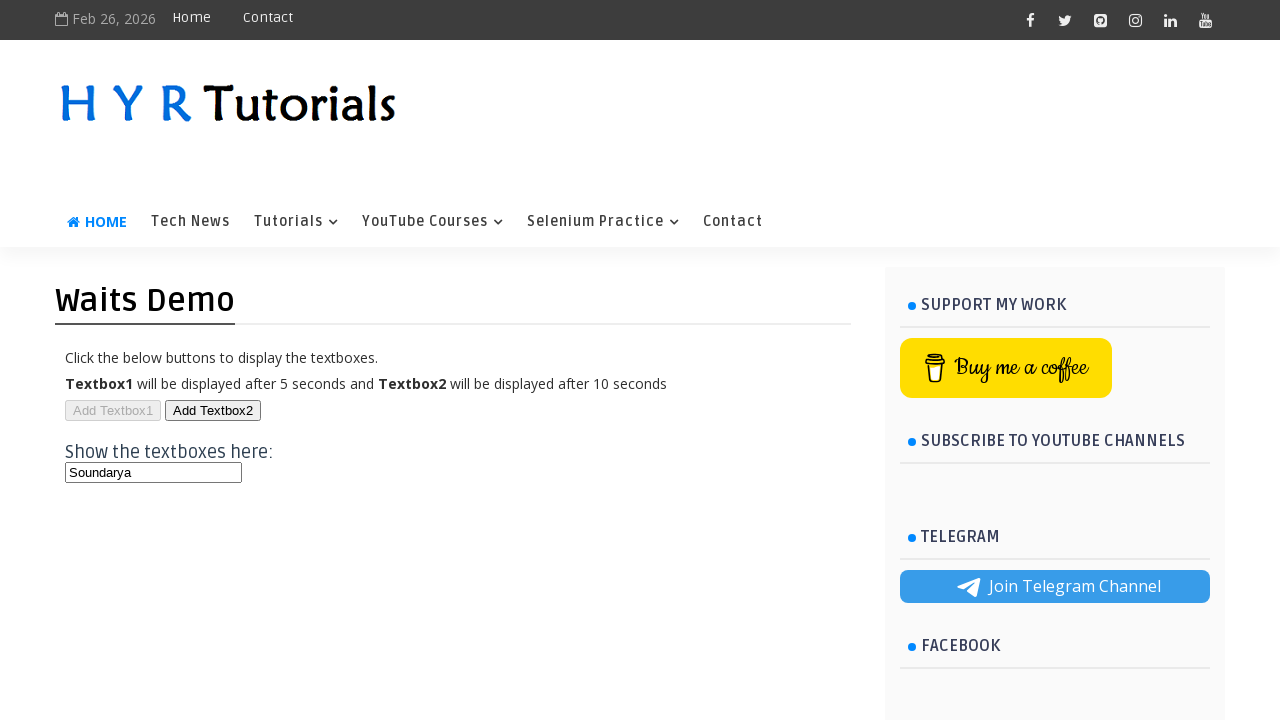